Tests checkbox functionality by clicking the first checkbox to select it, then checking if the second checkbox is selected and unchecking it if so

Starting URL: https://the-internet.herokuapp.com/checkboxes

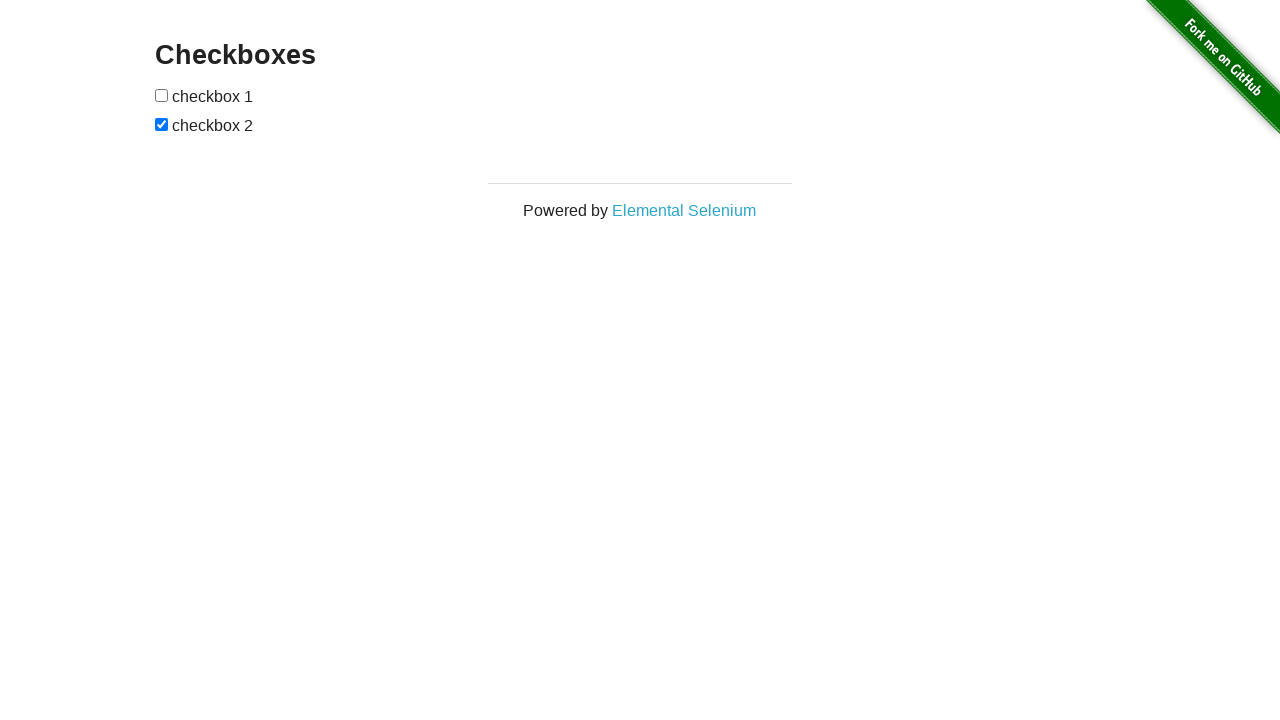

Clicked the first checkbox to select it at (162, 95) on (//input[@type='checkbox'])[1]
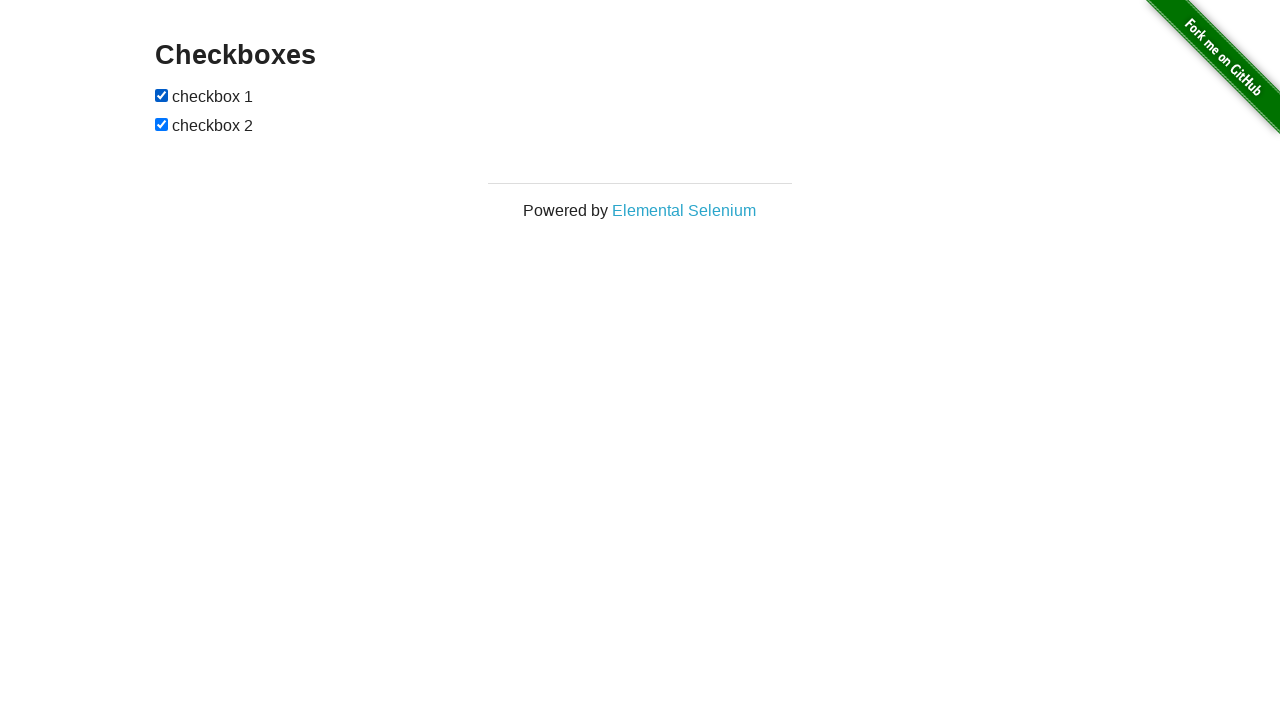

Located the second checkbox element
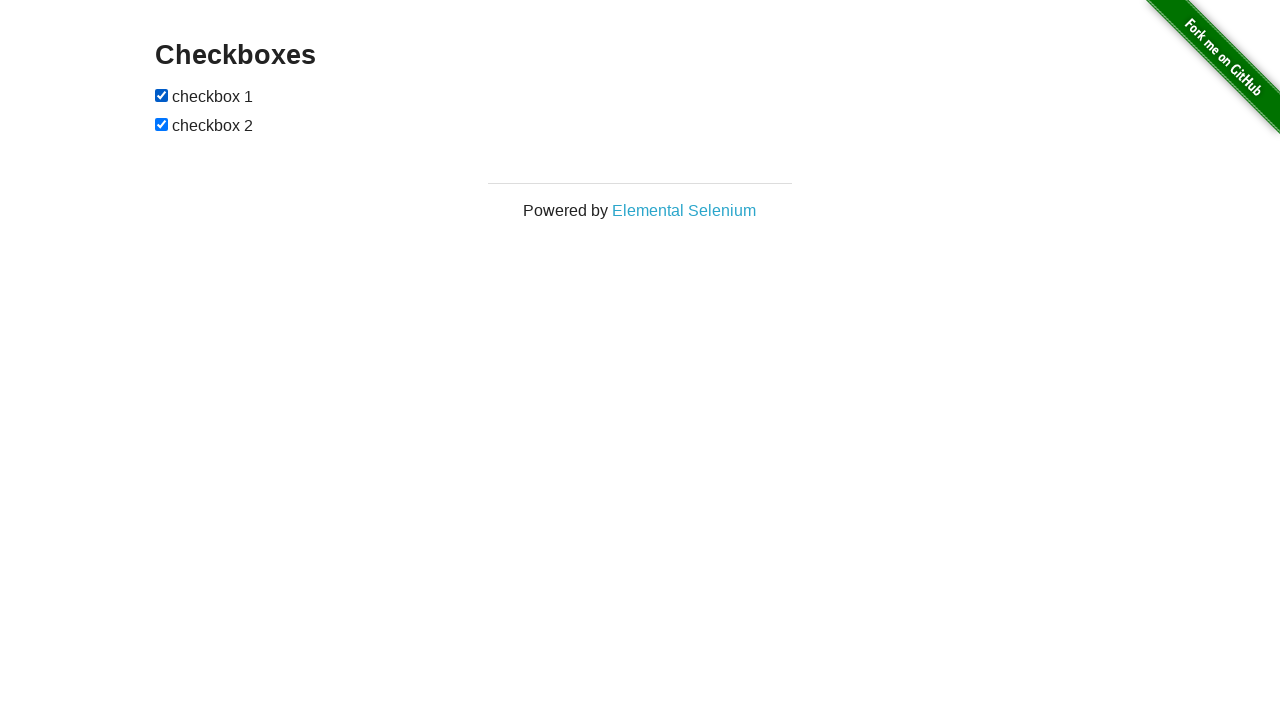

Verified that the second checkbox is checked
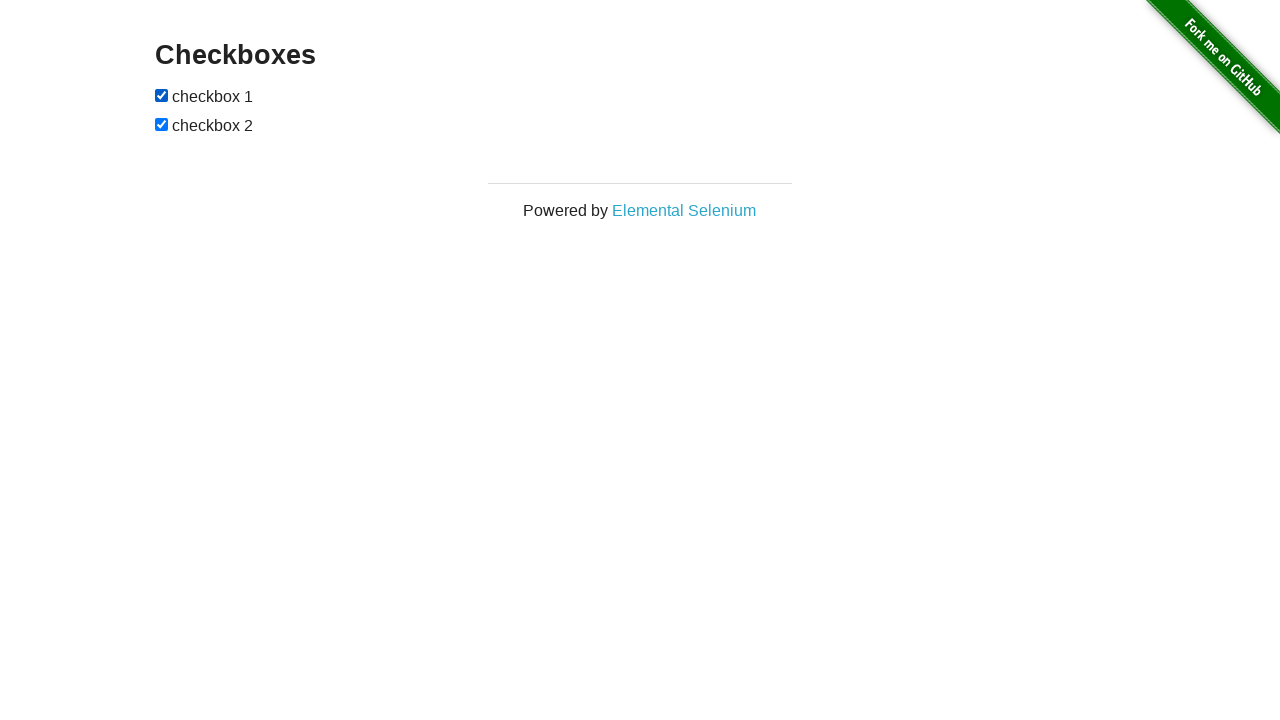

Unchecked the second checkbox at (162, 124) on (//input[@type='checkbox'])[2]
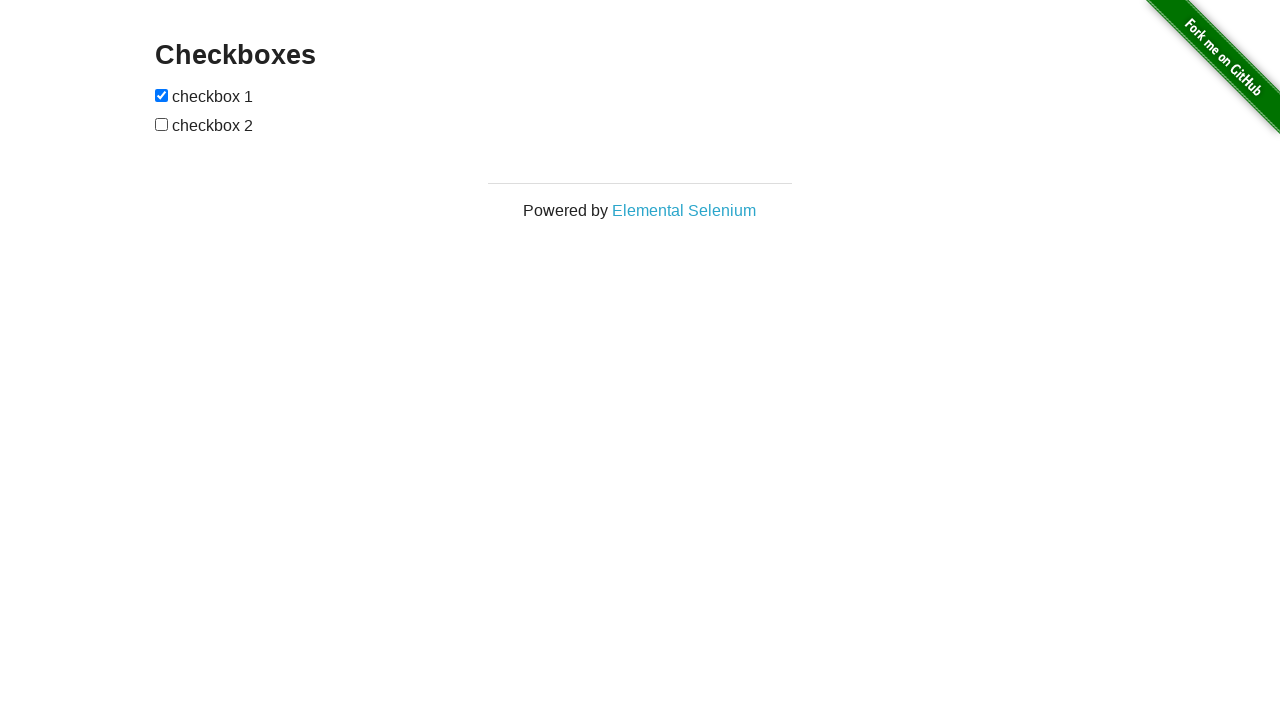

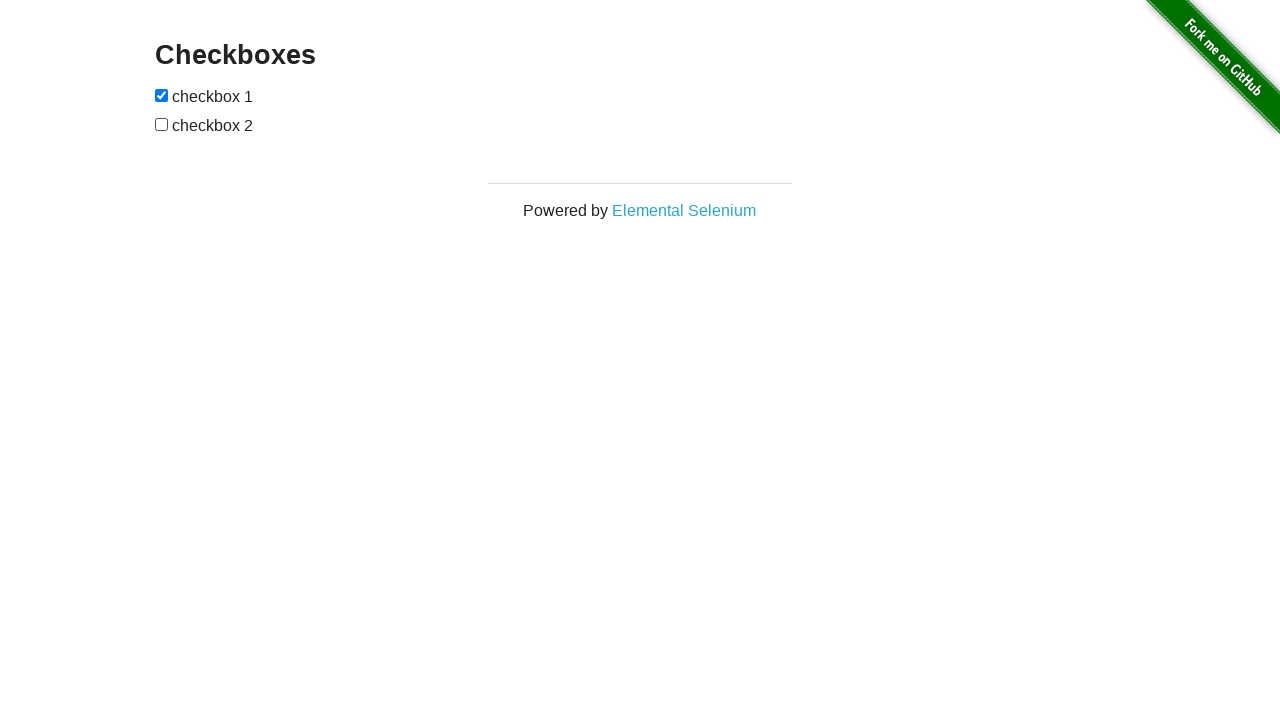